Tests JavaScript alert and confirm dialog handling by entering a name, triggering alerts, accepting one and dismissing another

Starting URL: https://rahulshettyacademy.com/AutomationPractice/

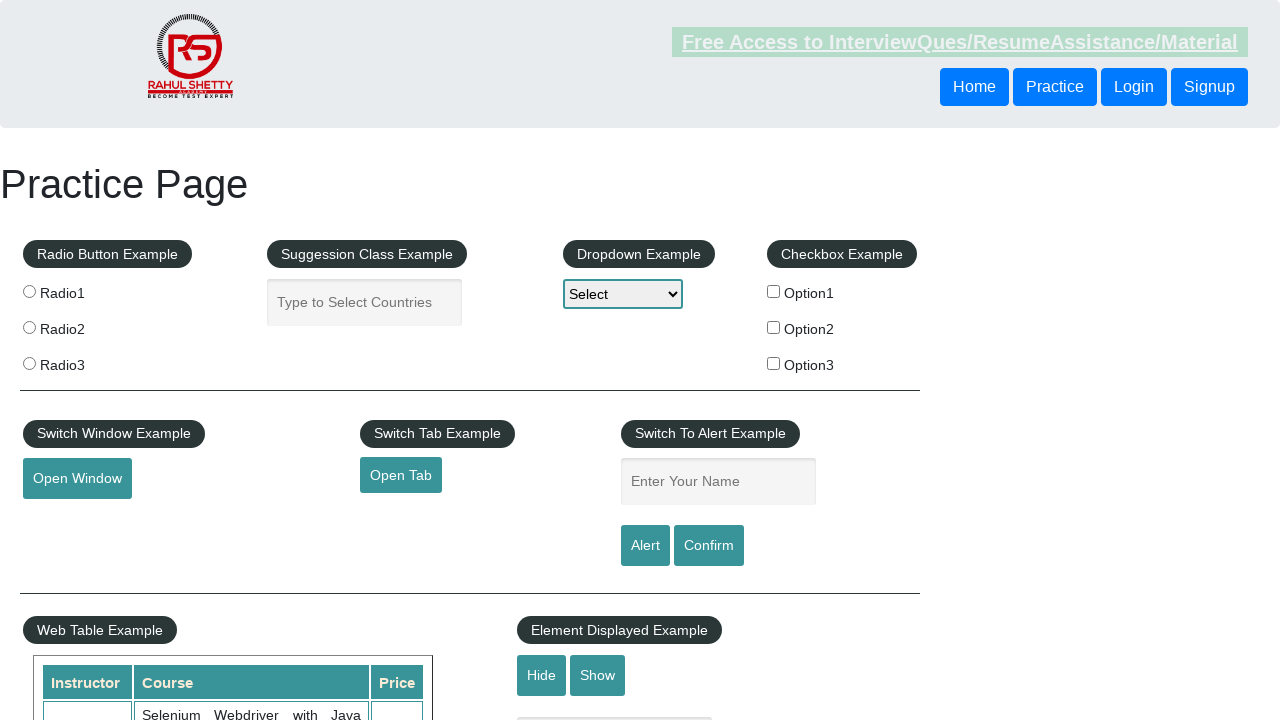

Filled name field with 'Shweta' on #name
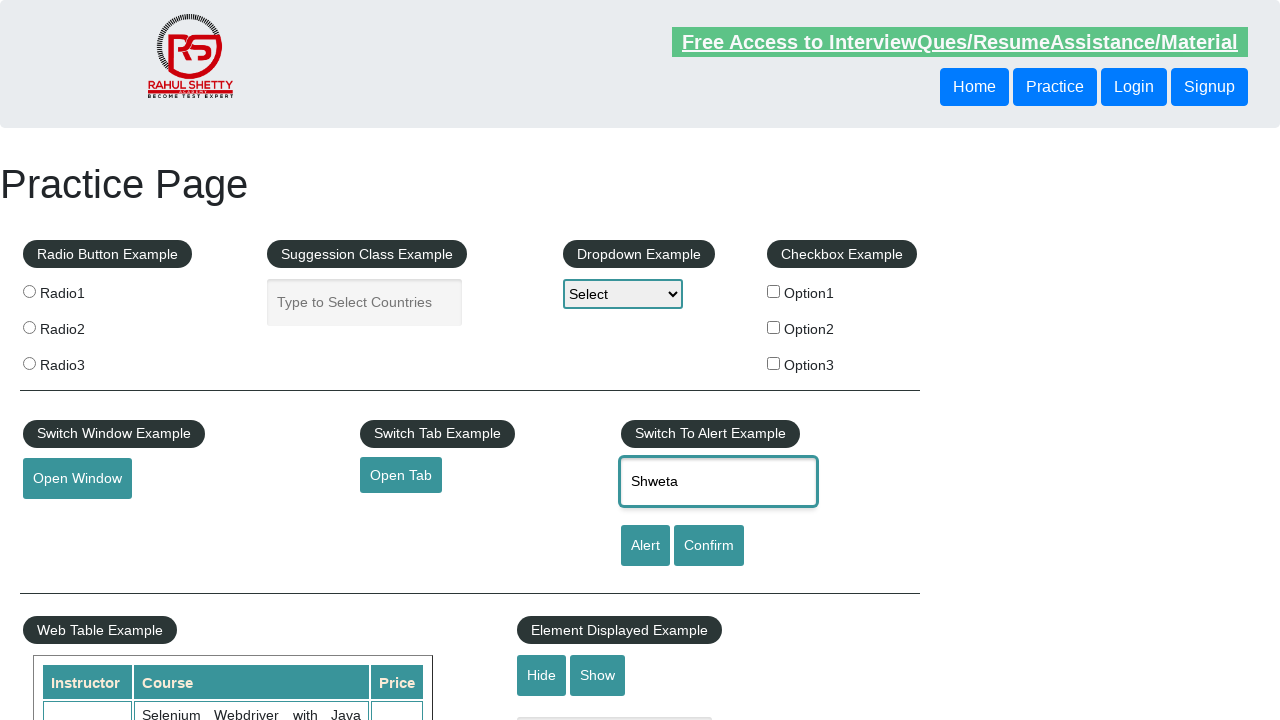

Clicked alert button to trigger JavaScript alert at (645, 546) on #alertbtn
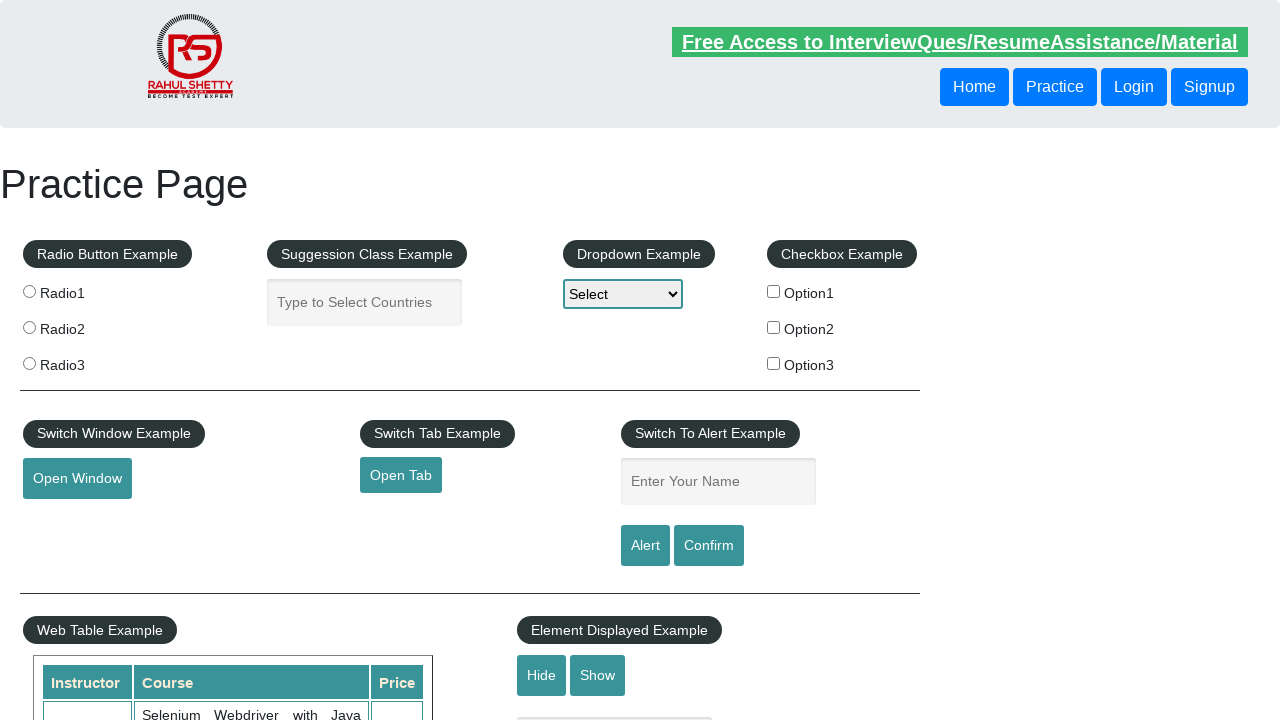

Set up dialog handler to accept alert
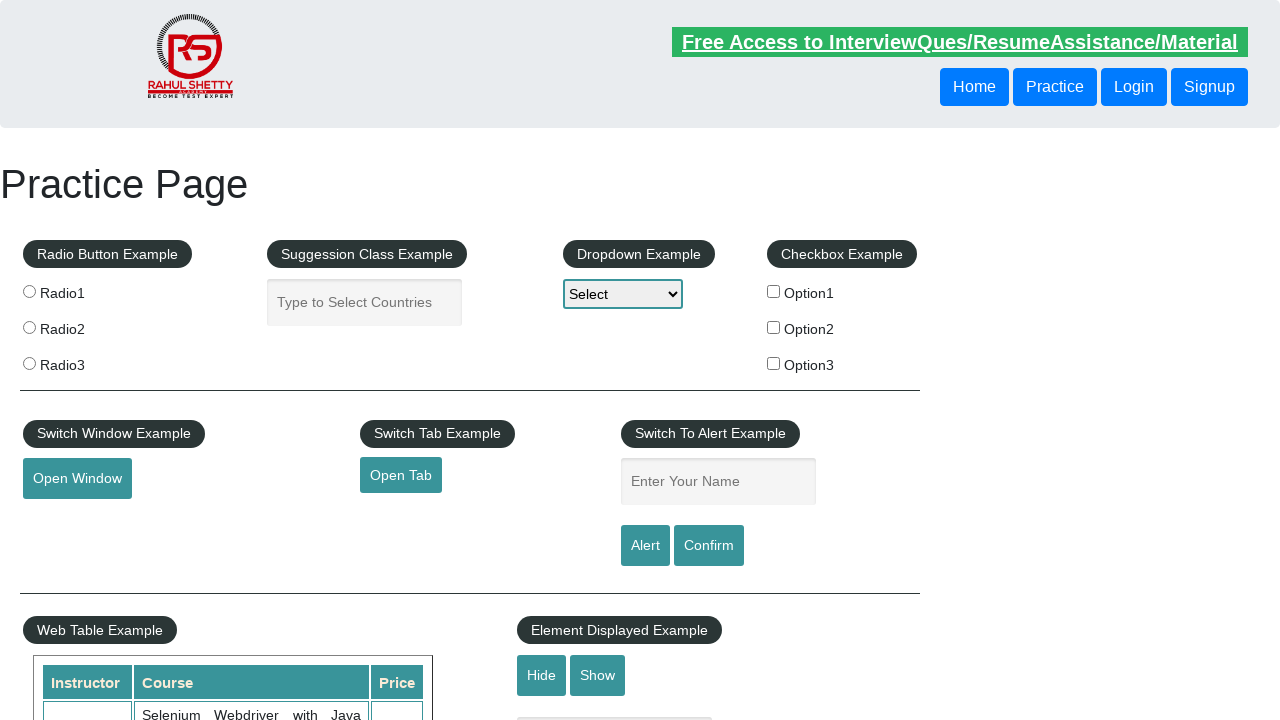

Waited 500ms for alert to be processed
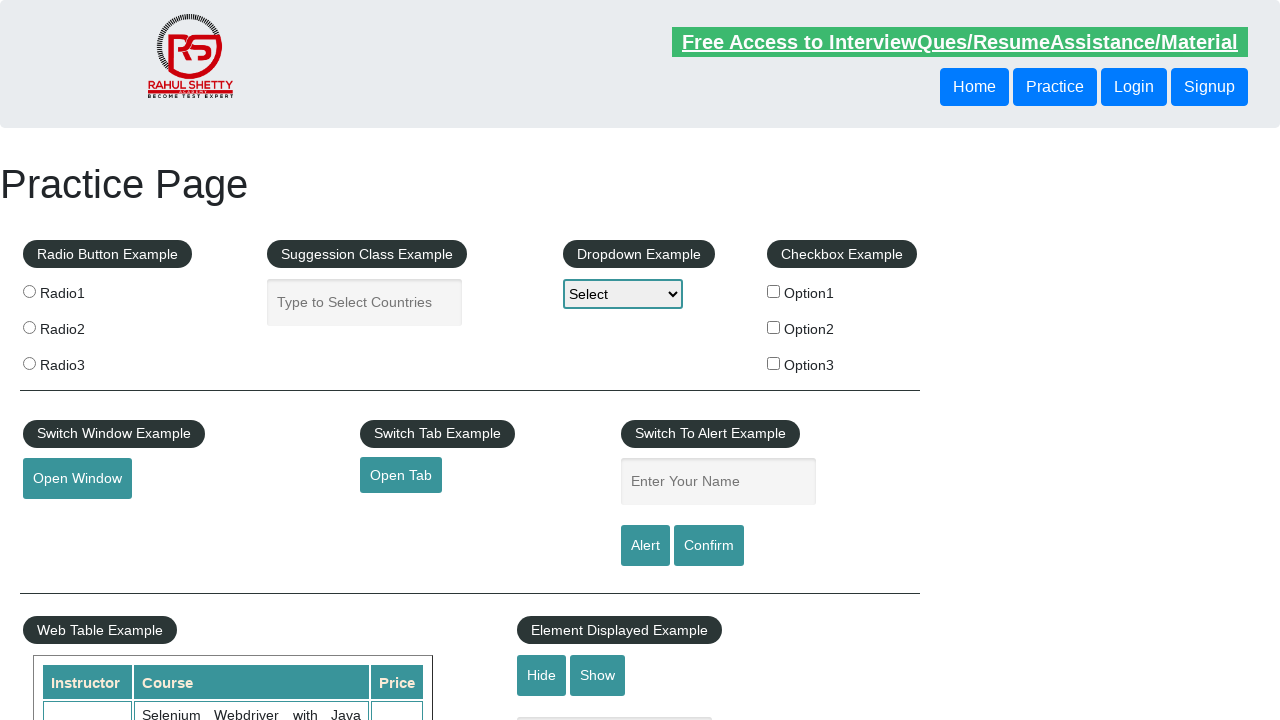

Filled name field with 'Shweta' again on #name
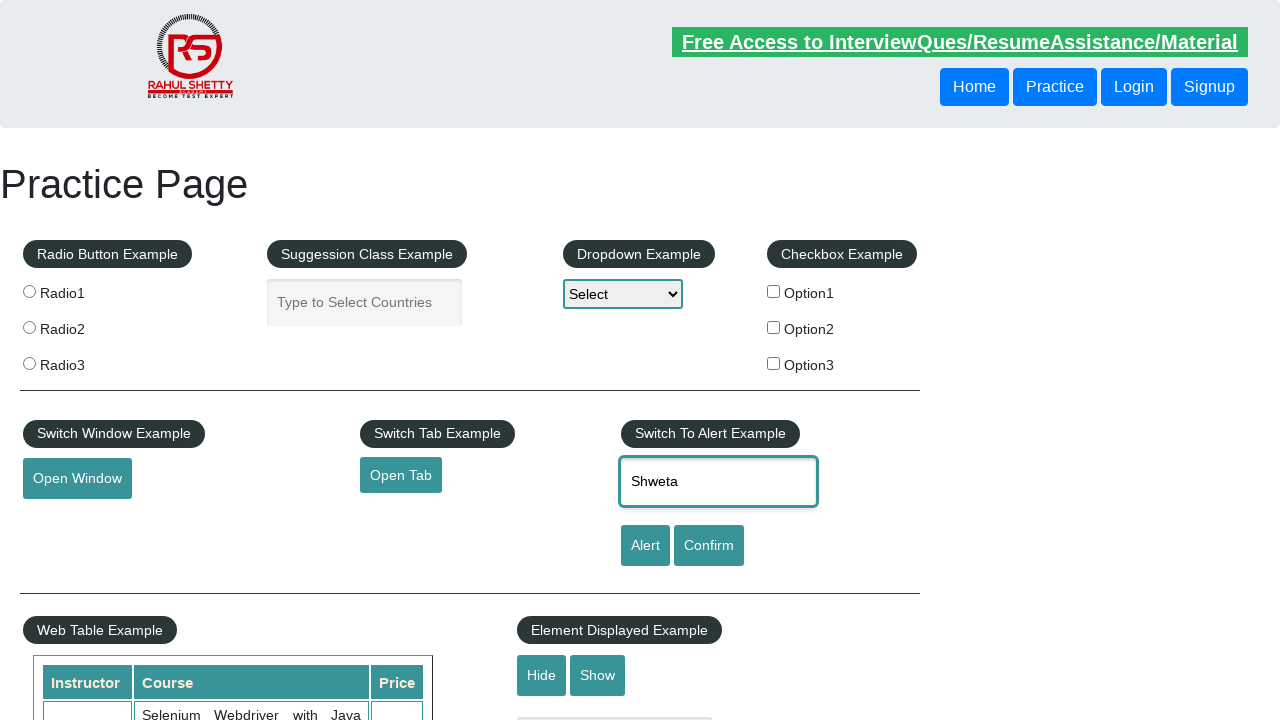

Set up dialog handler to dismiss confirm dialog
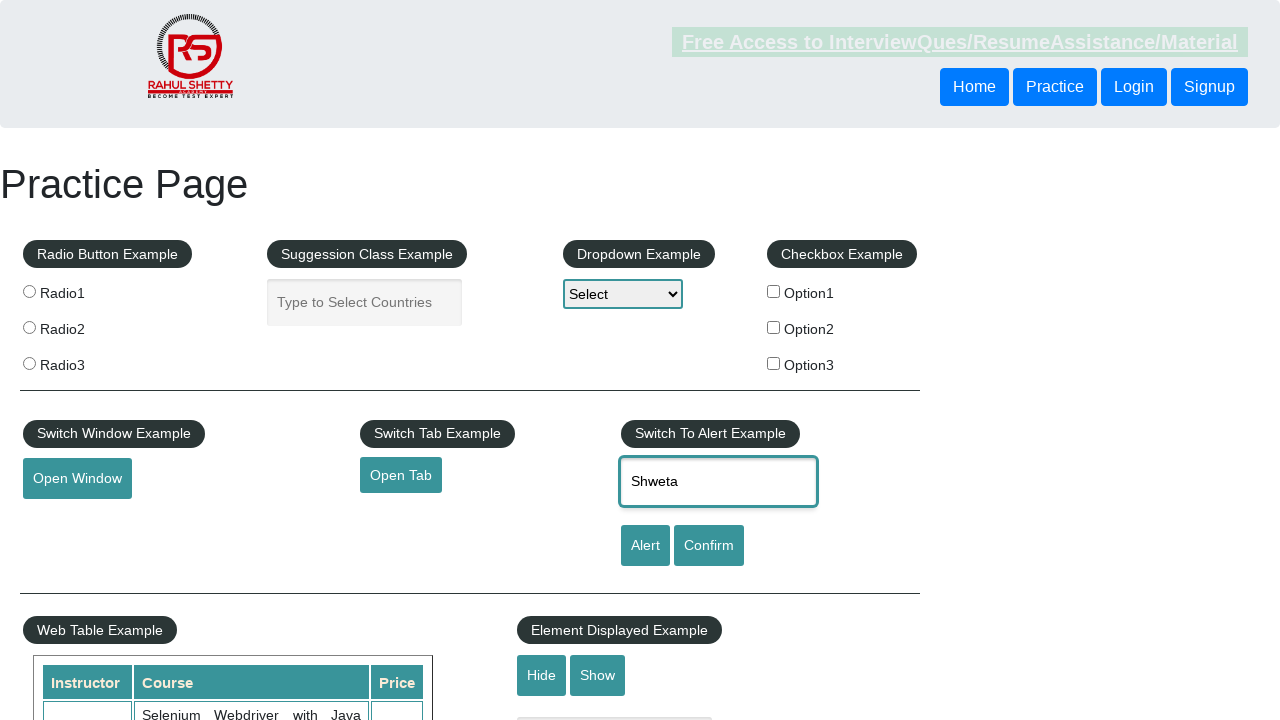

Clicked confirm button to trigger JavaScript confirm dialog at (709, 546) on #confirmbtn
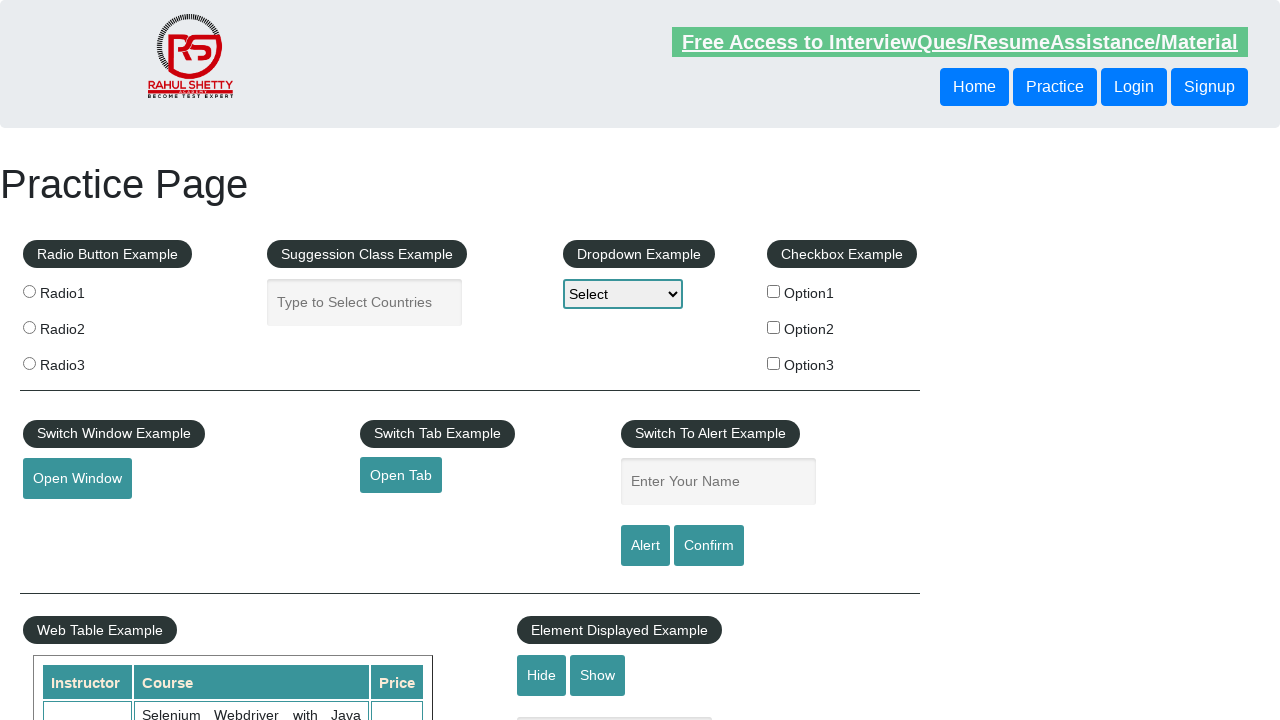

Waited 500ms for confirm dialog to be processed
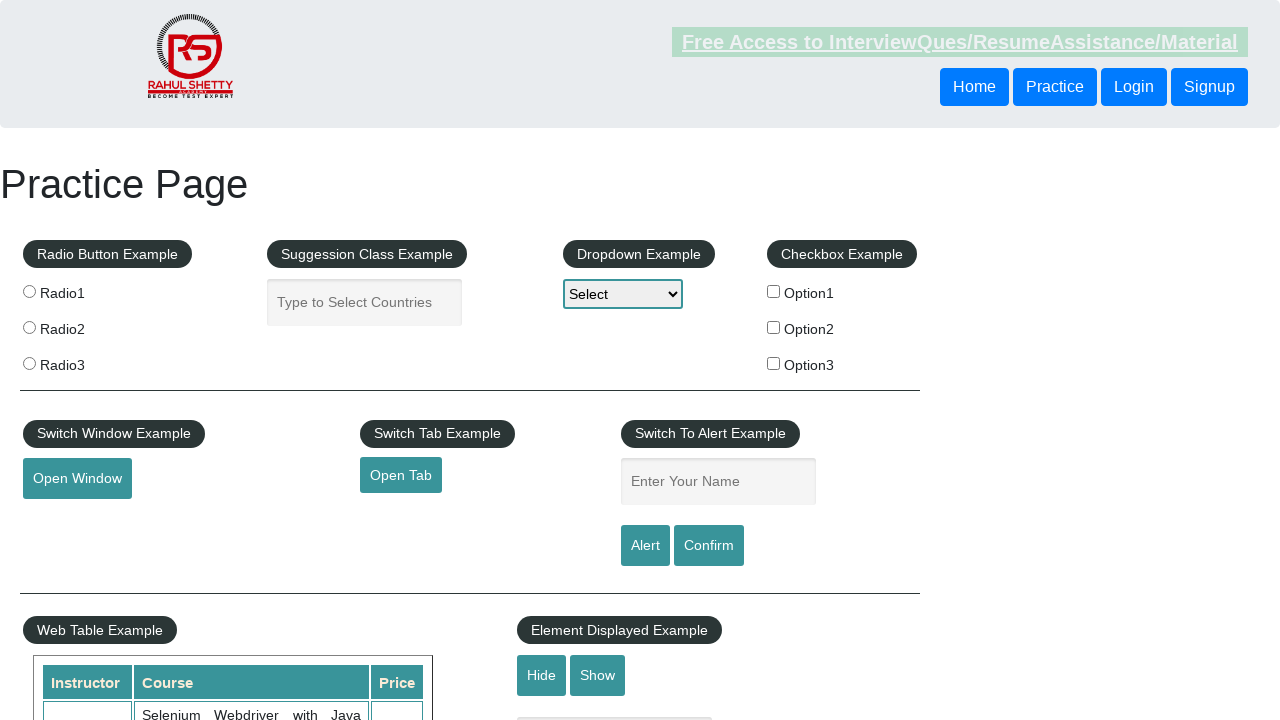

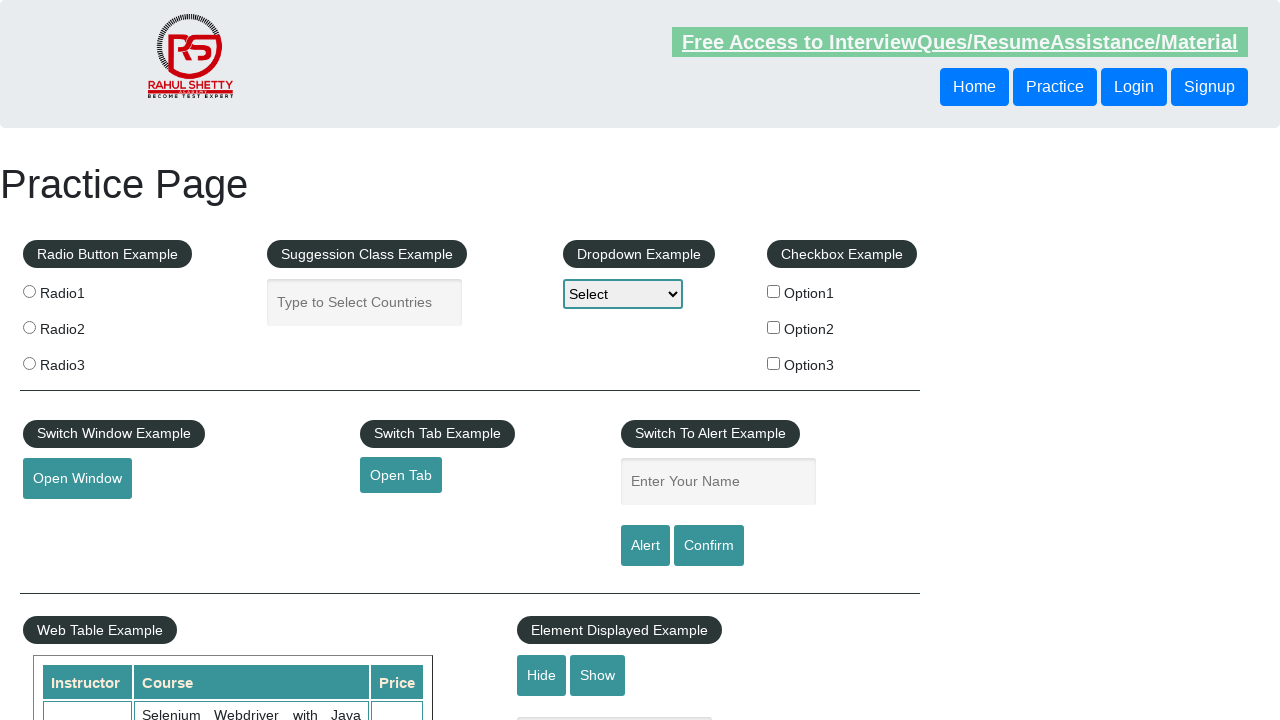